Navigates to the Cowin website, scrolls down to the Search button, and clicks it

Starting URL: https://www.cowin.gov.in/

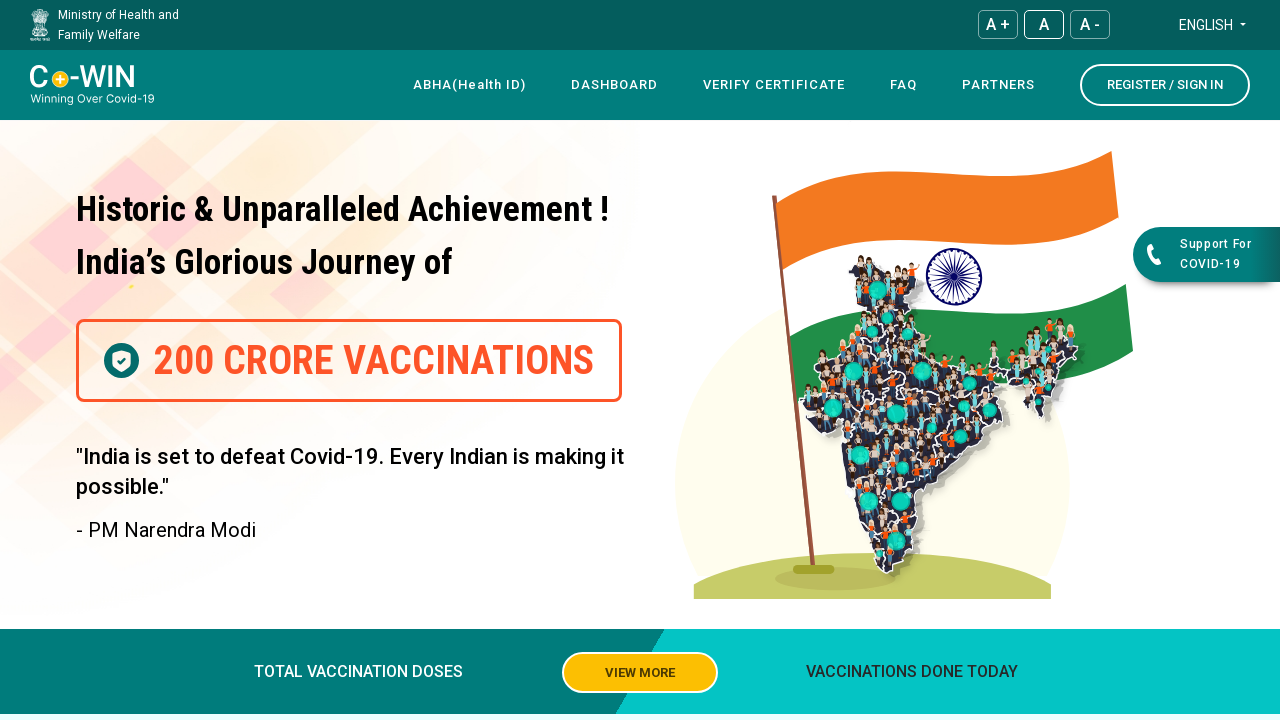

Navigated to Cowin website
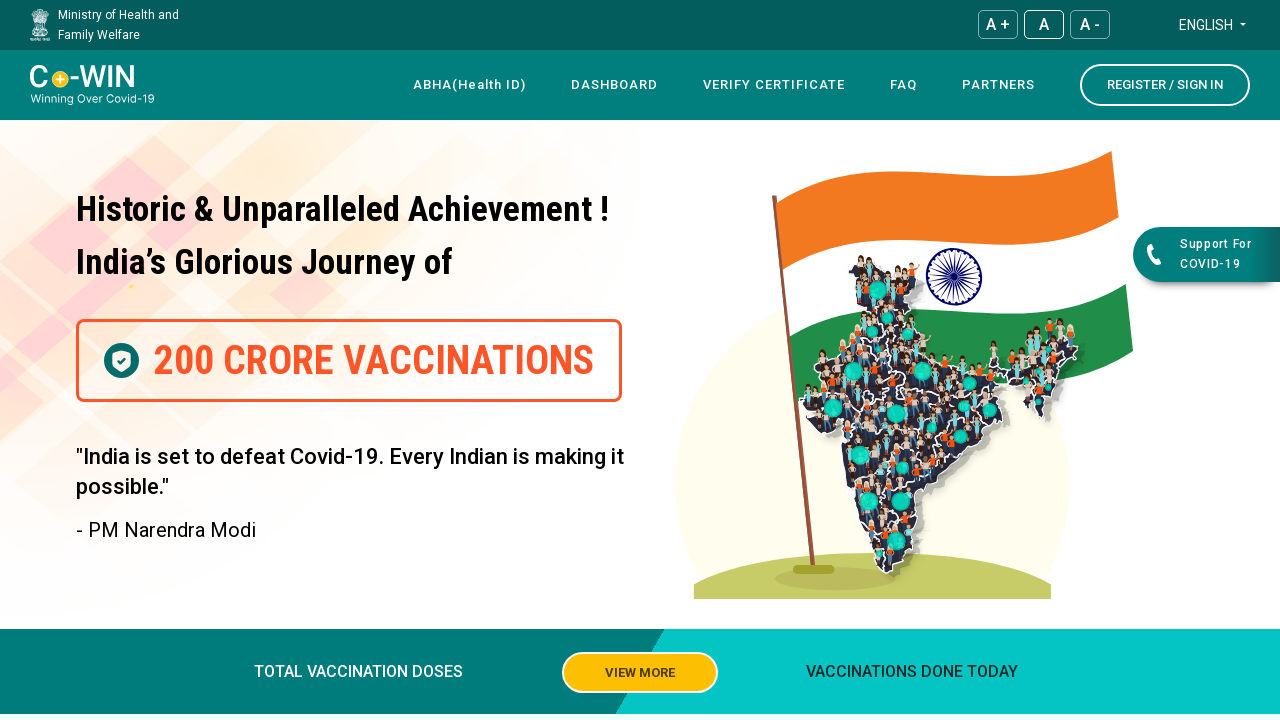

Scrolled down 1000 pixels to reveal Search button
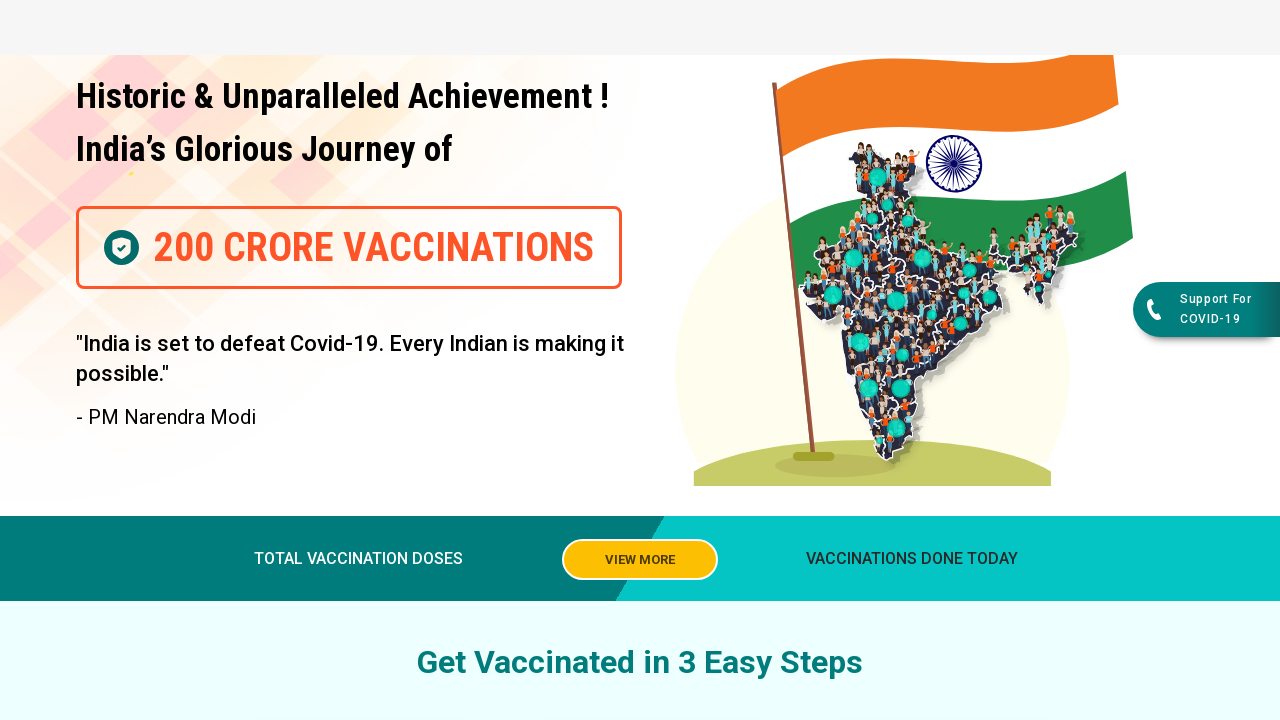

Clicked the Search button at (1025, 440) on button:has-text('Search')
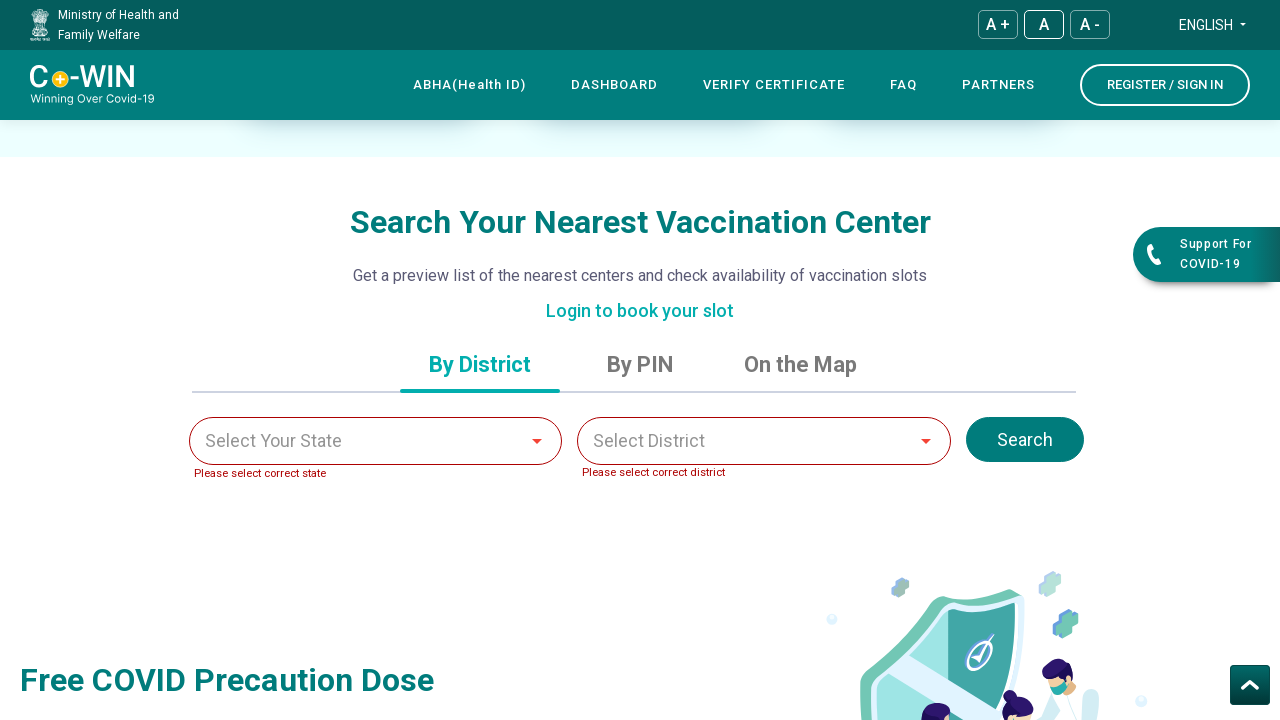

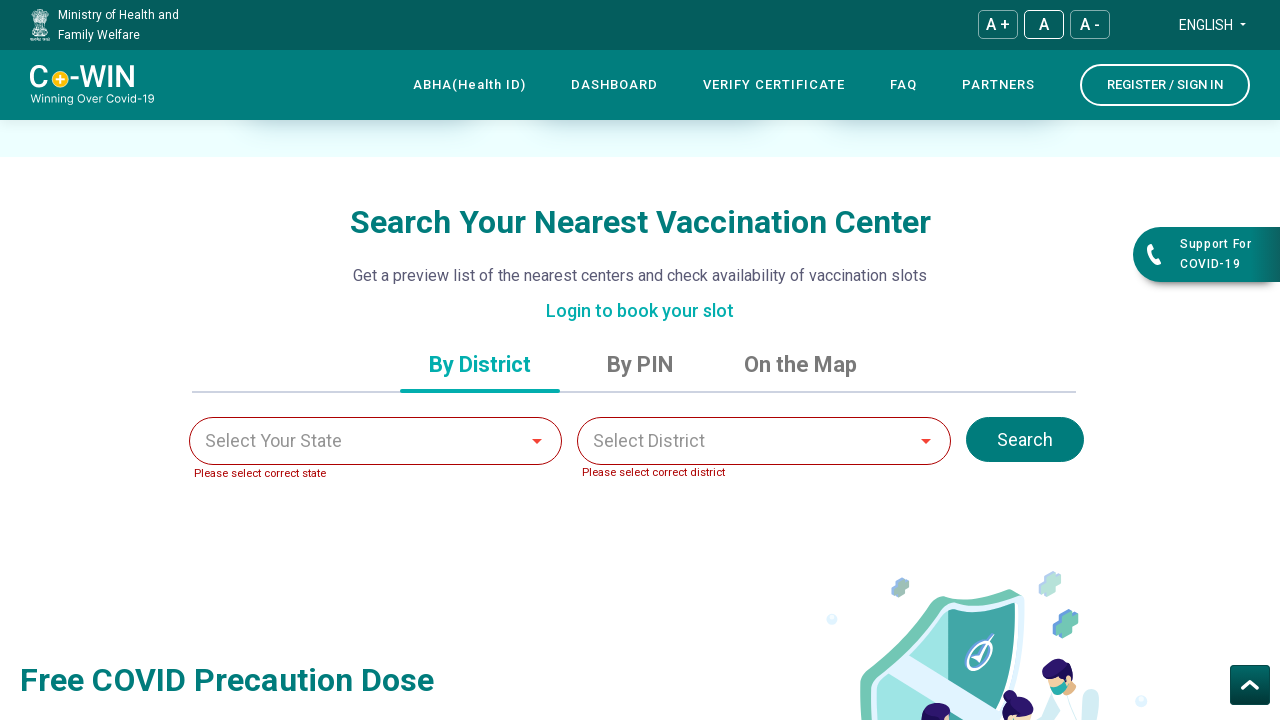